Tests JavaScript prompt alert handling by clicking a button to trigger a prompt, entering text into the prompt, and accepting it

Starting URL: https://www.hyrtutorials.com/p/alertsdemo.html

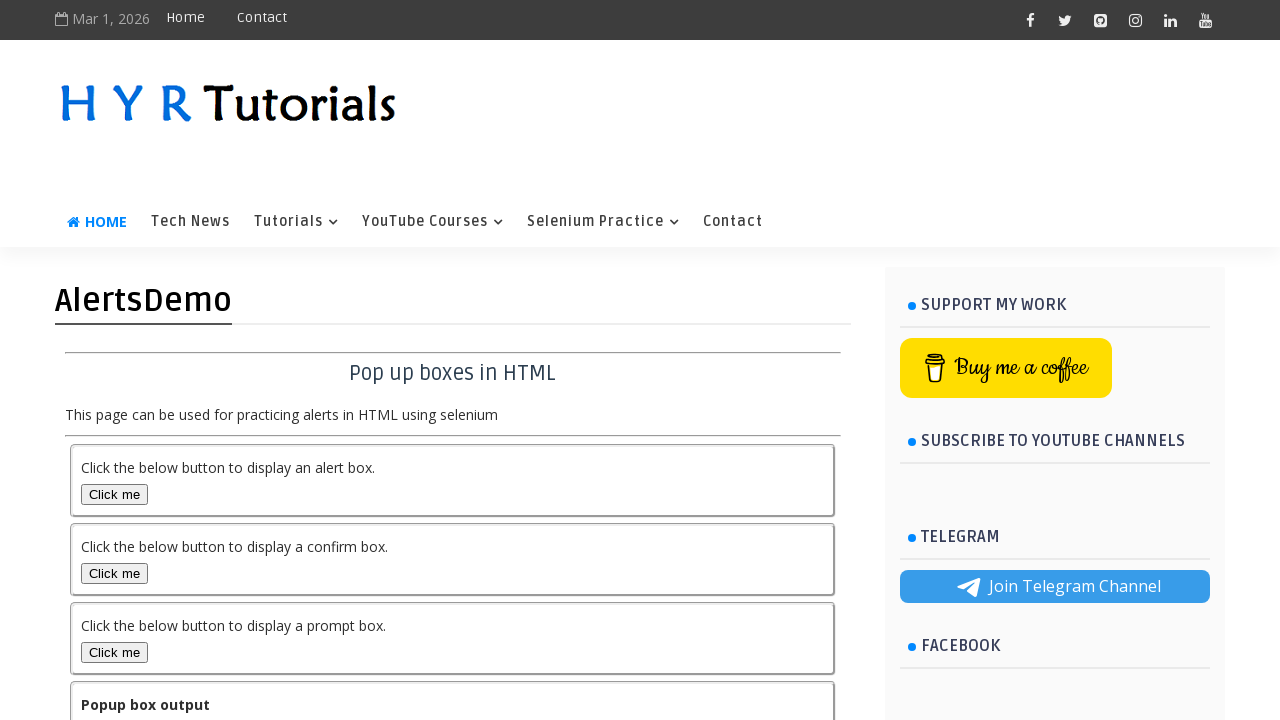

Clicked prompt box button to trigger the alert at (114, 652) on #promptBox
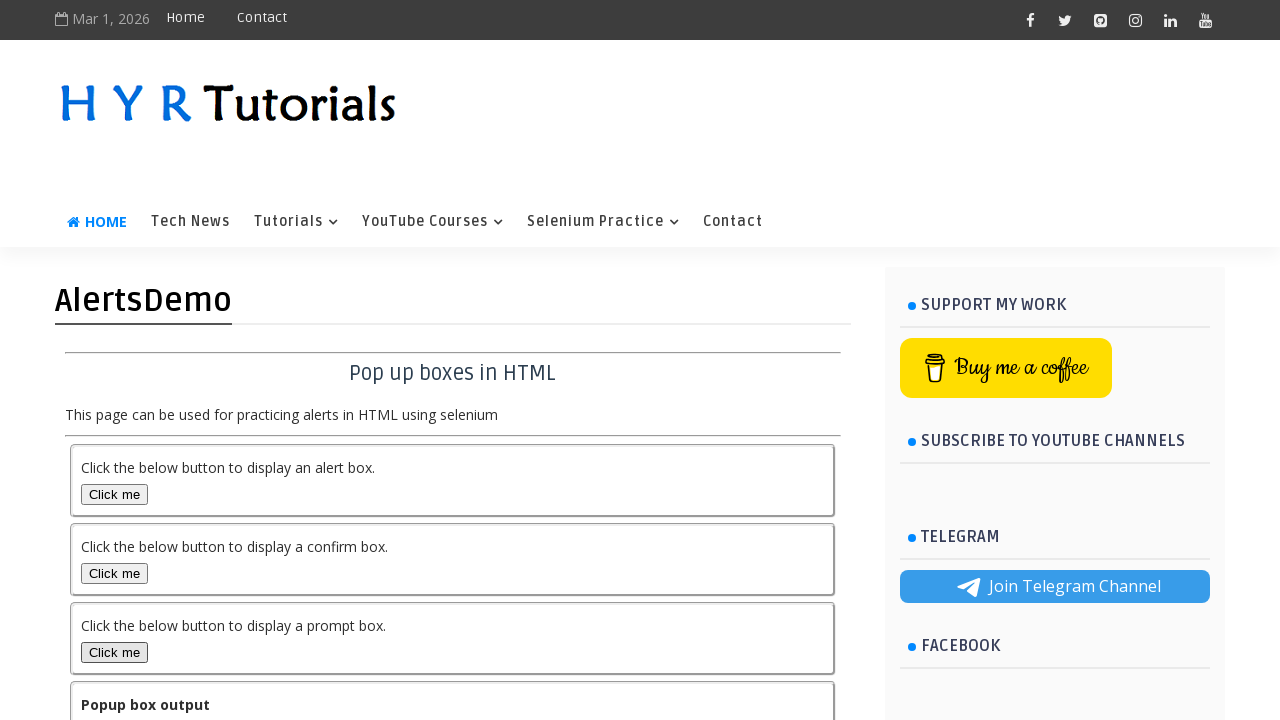

Registered dialog event handler to accept prompt with text 'Muhammad Nihaal ur Rahmaan'
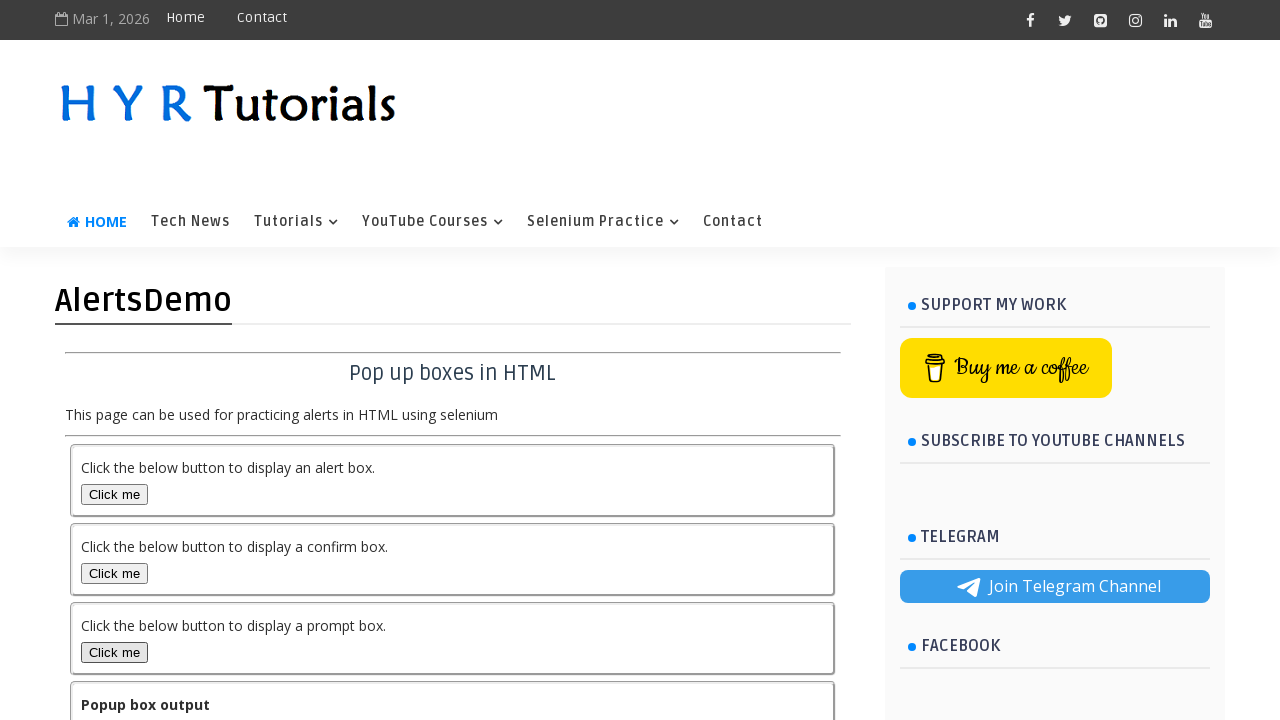

Clicked prompt box button again to trigger the dialog at (114, 652) on #promptBox
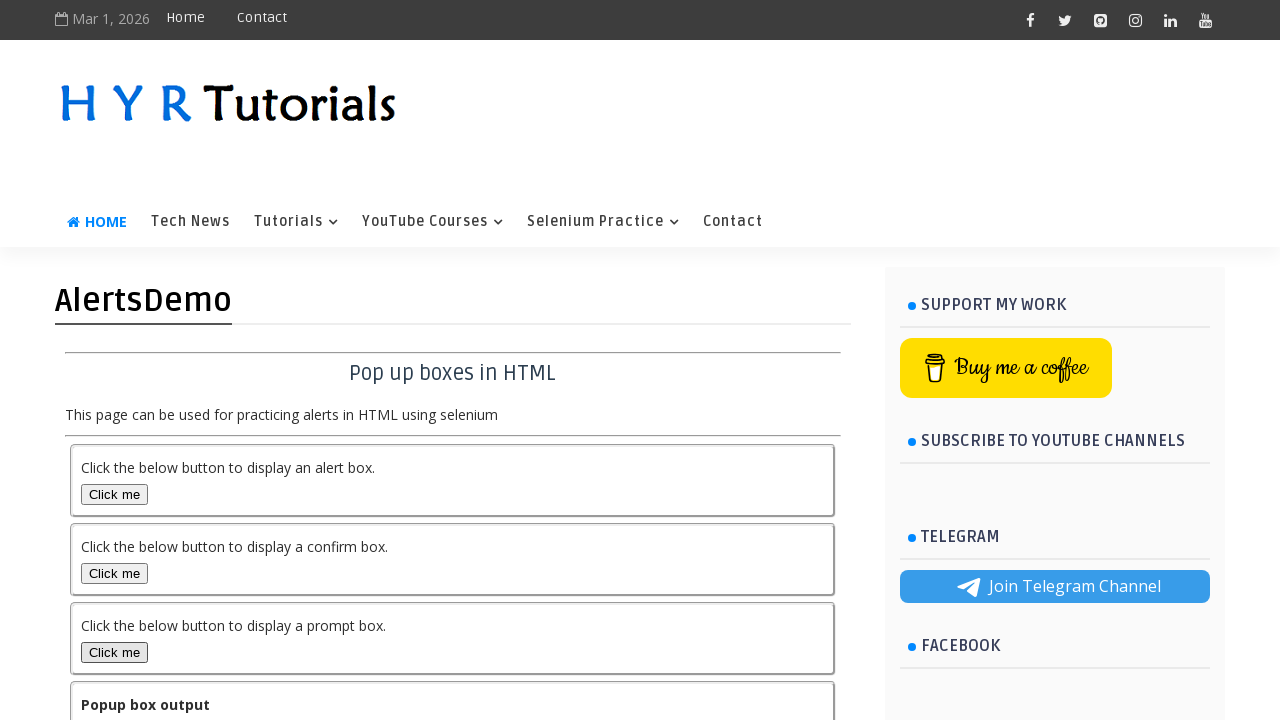

Waited 2 seconds for button text to update after dialog interaction
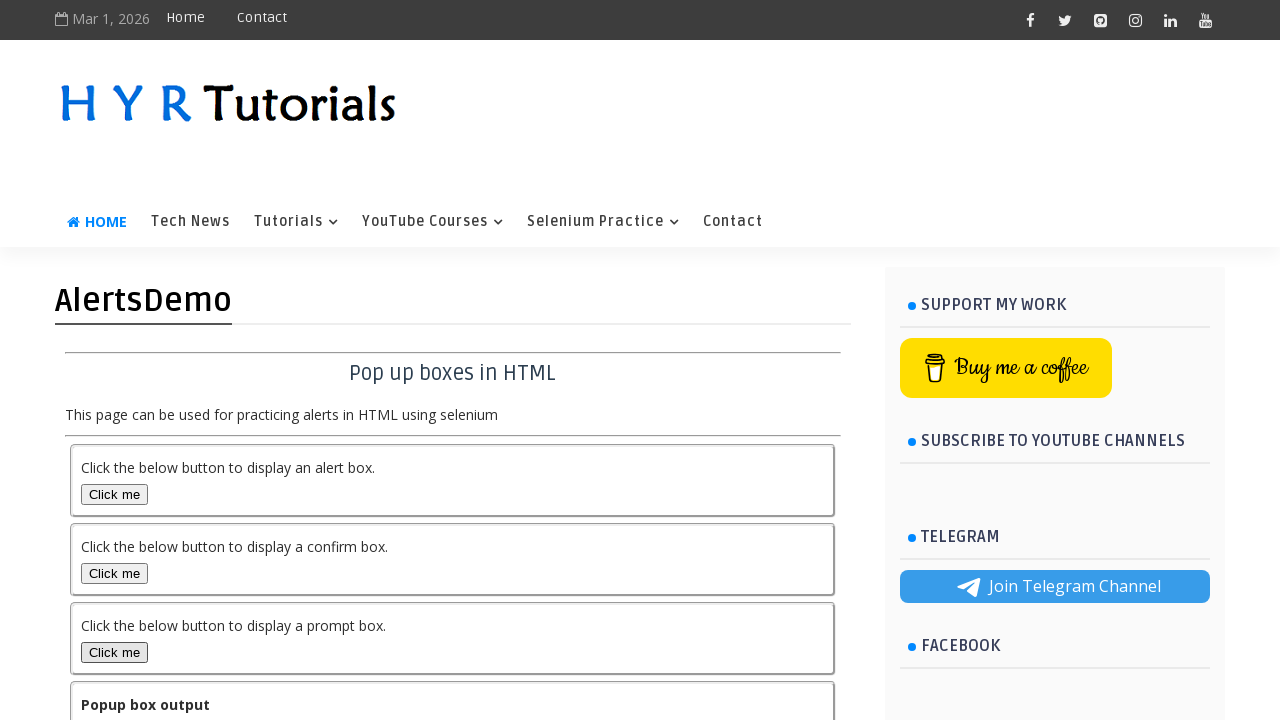

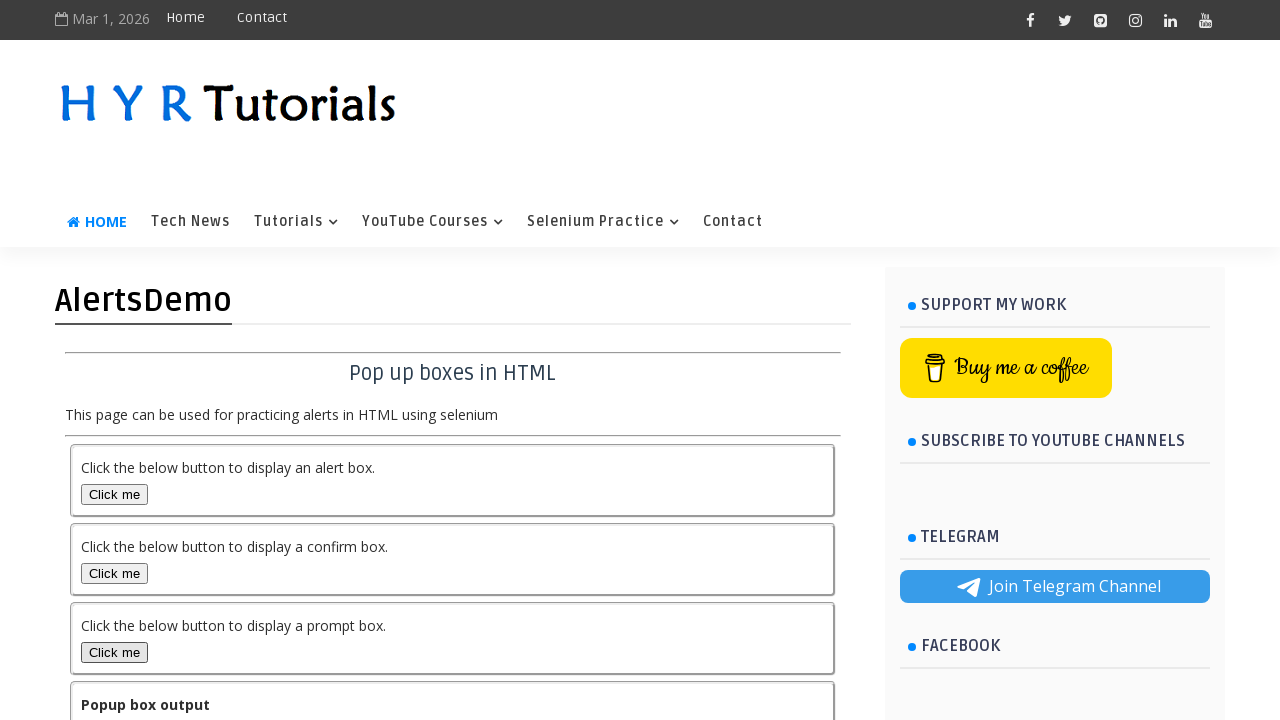